Navigates to the Ponds India beauty products website homepage and verifies the page loads successfully.

Starting URL: https://ponds.in/

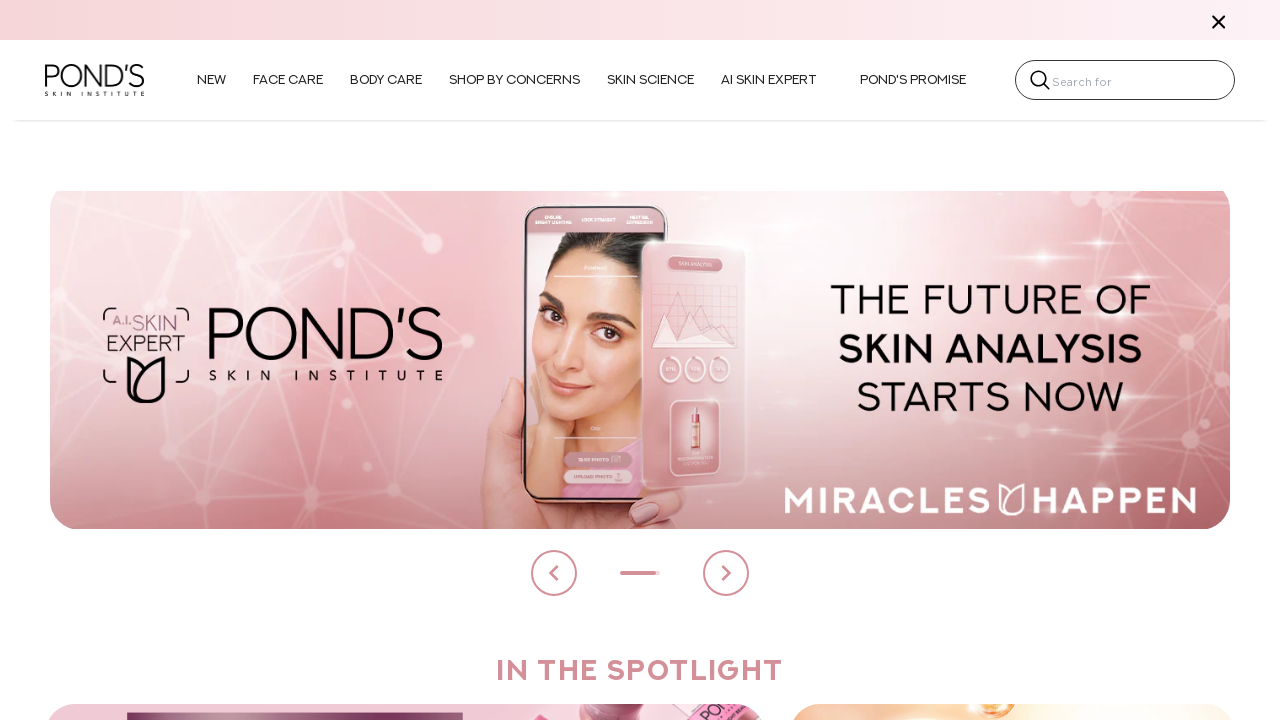

Waited for page DOM to fully load
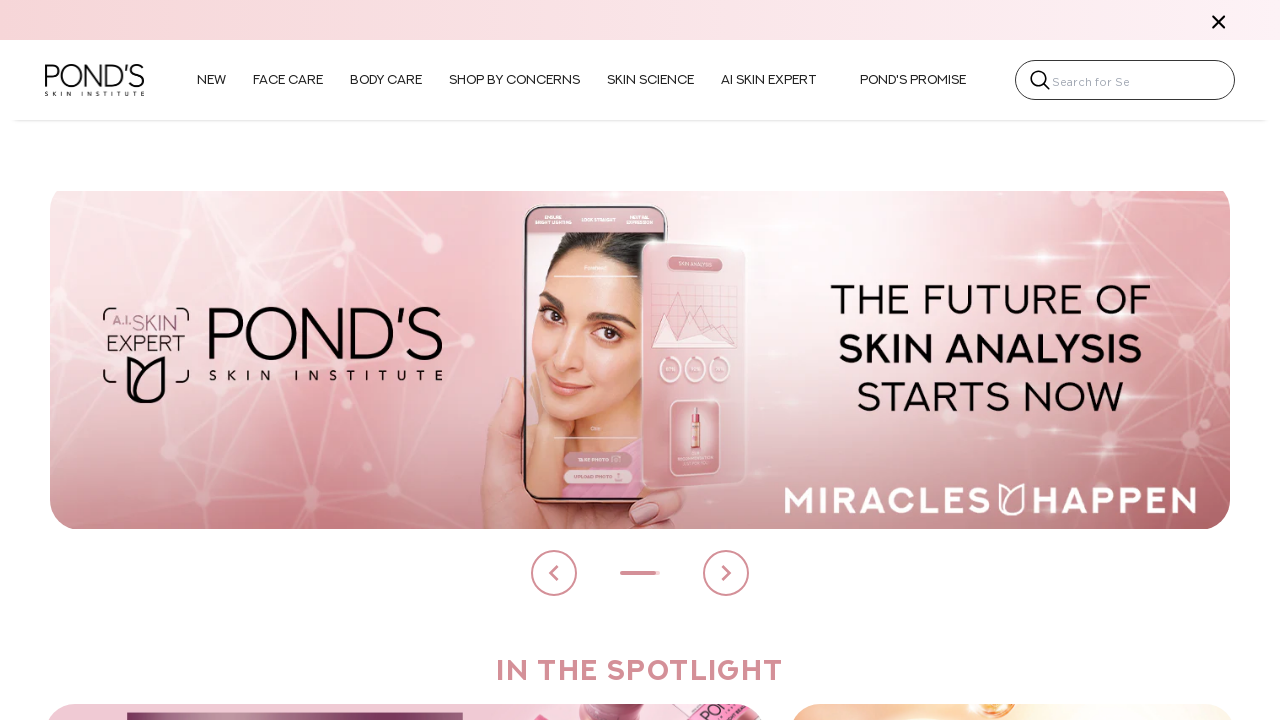

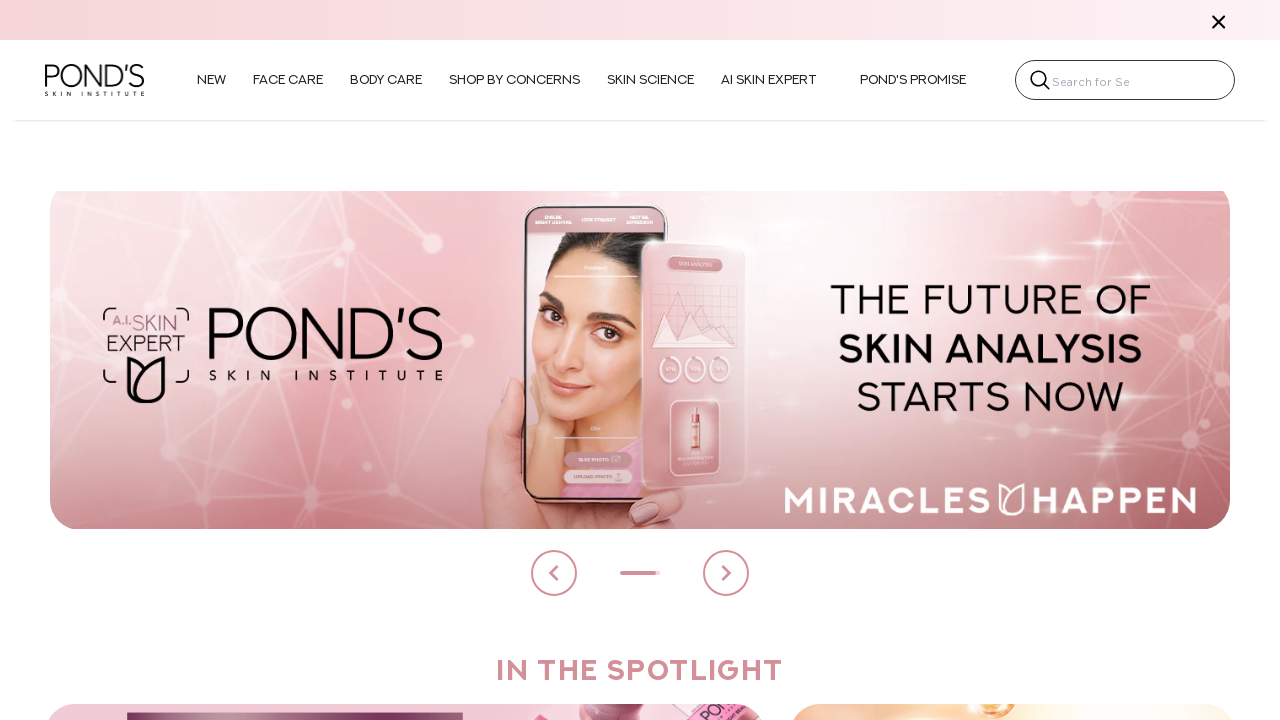